Tests drag and drop functionality on jQuery UI demo page by dragging an element and dropping it onto a target area

Starting URL: https://jqueryui.com/droppable/

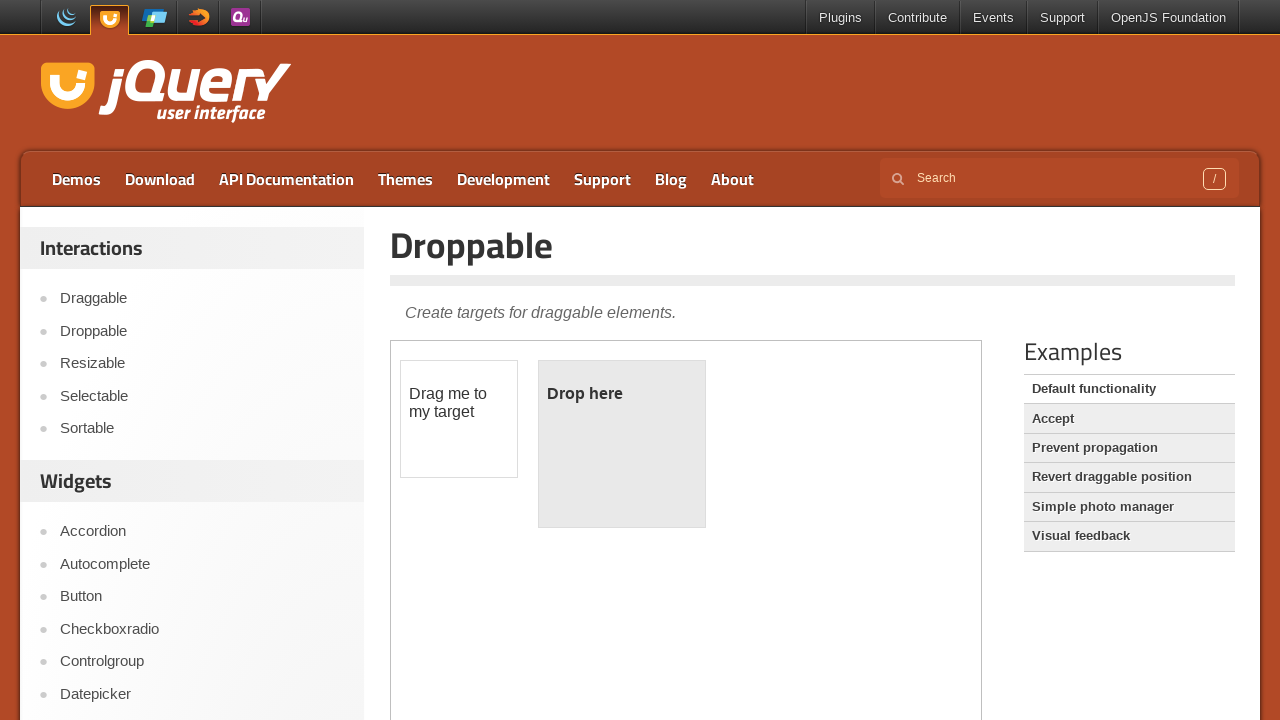

Navigated to jQuery UI droppable demo page
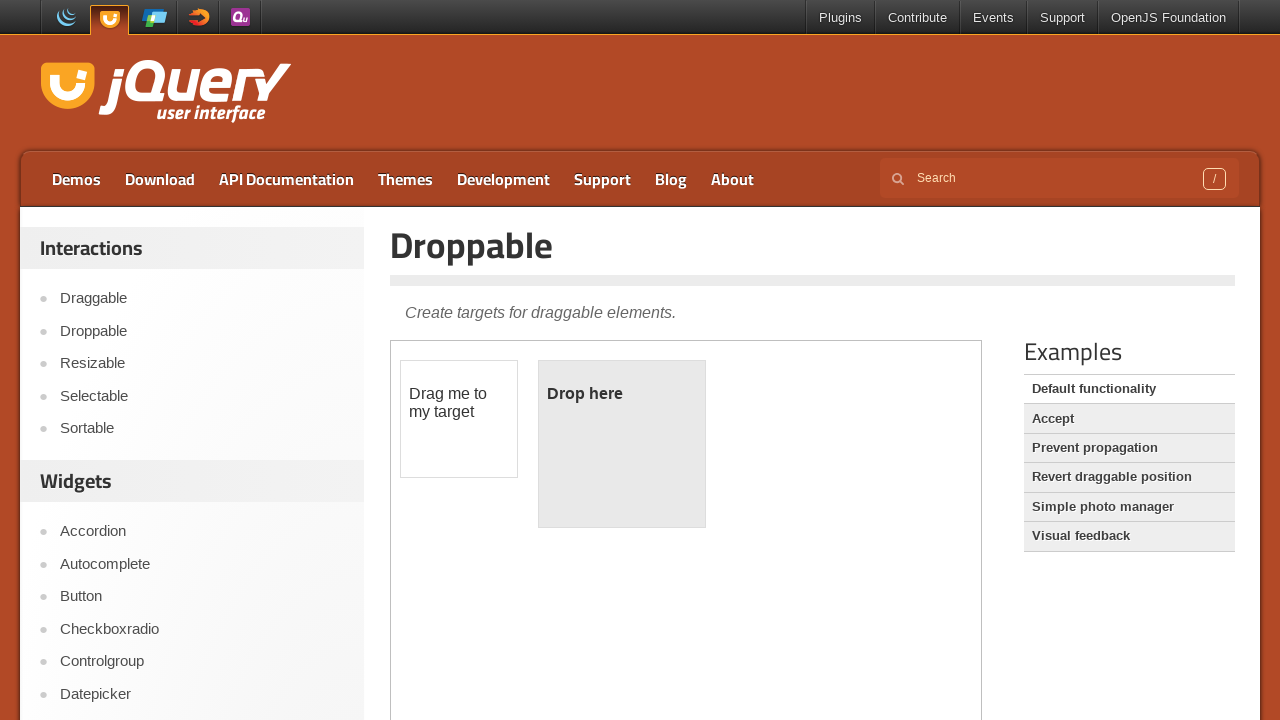

Located and switched to the demo iframe
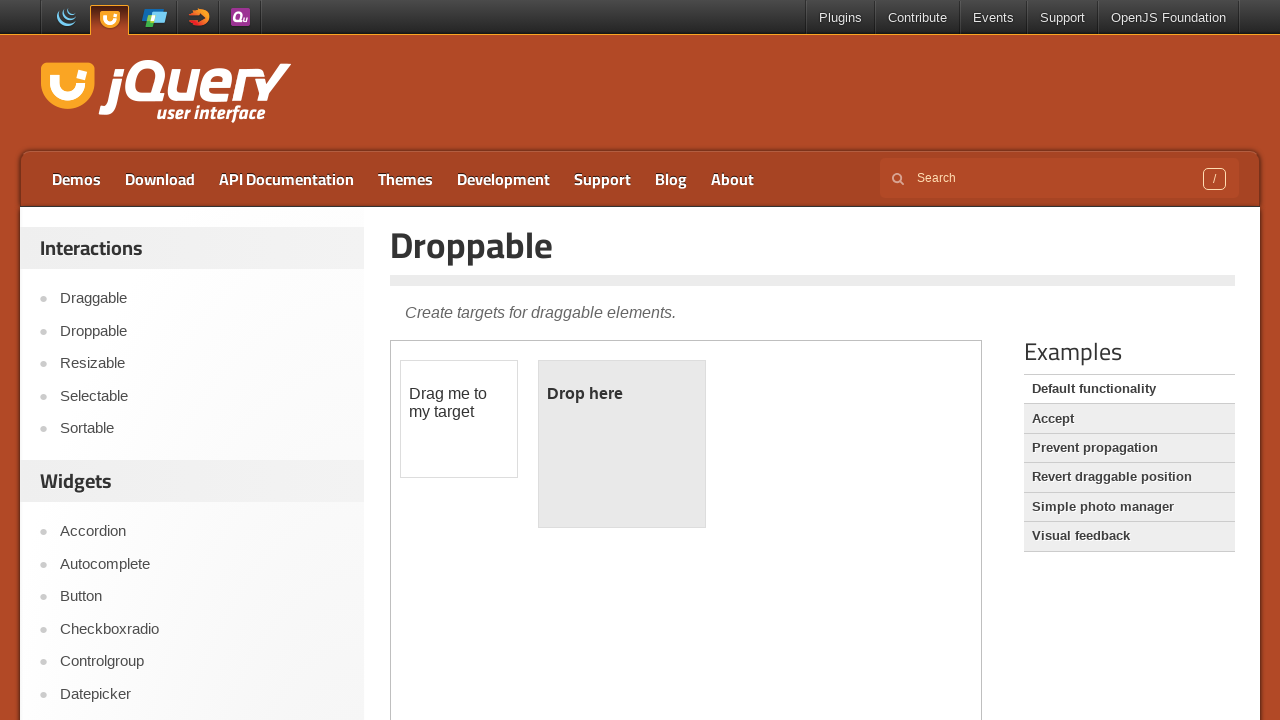

Located the draggable element
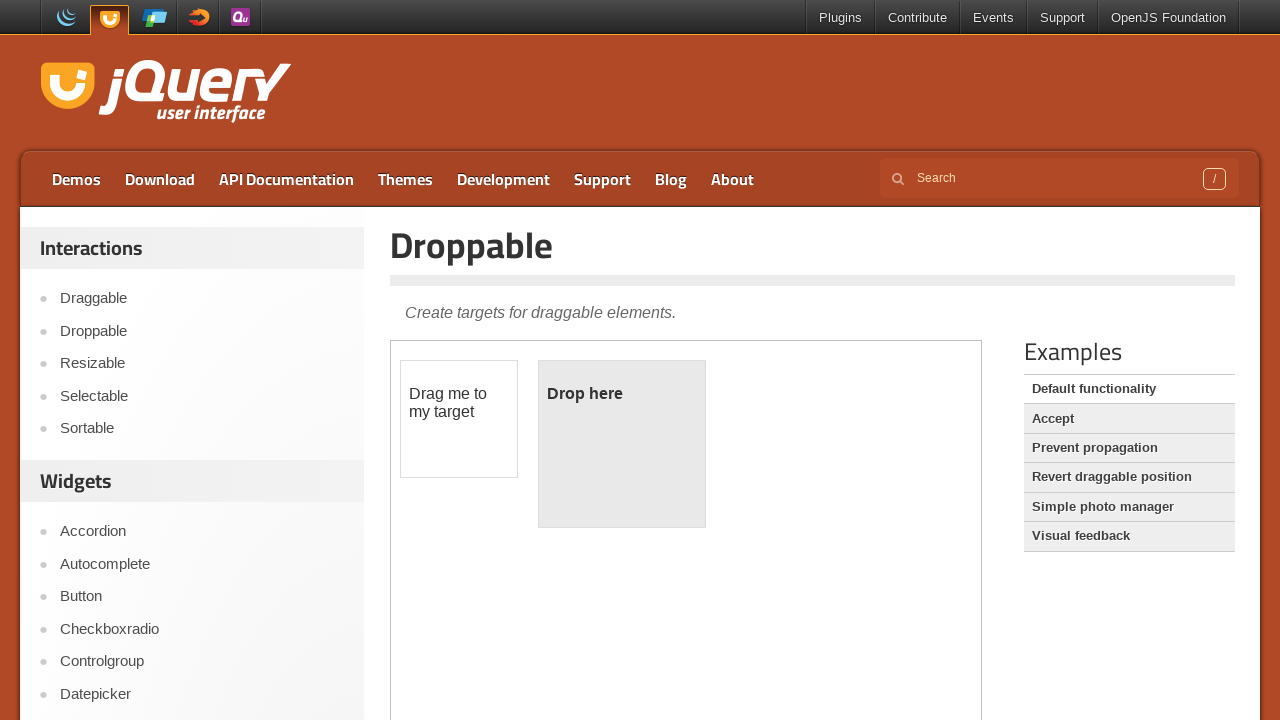

Located the droppable target element
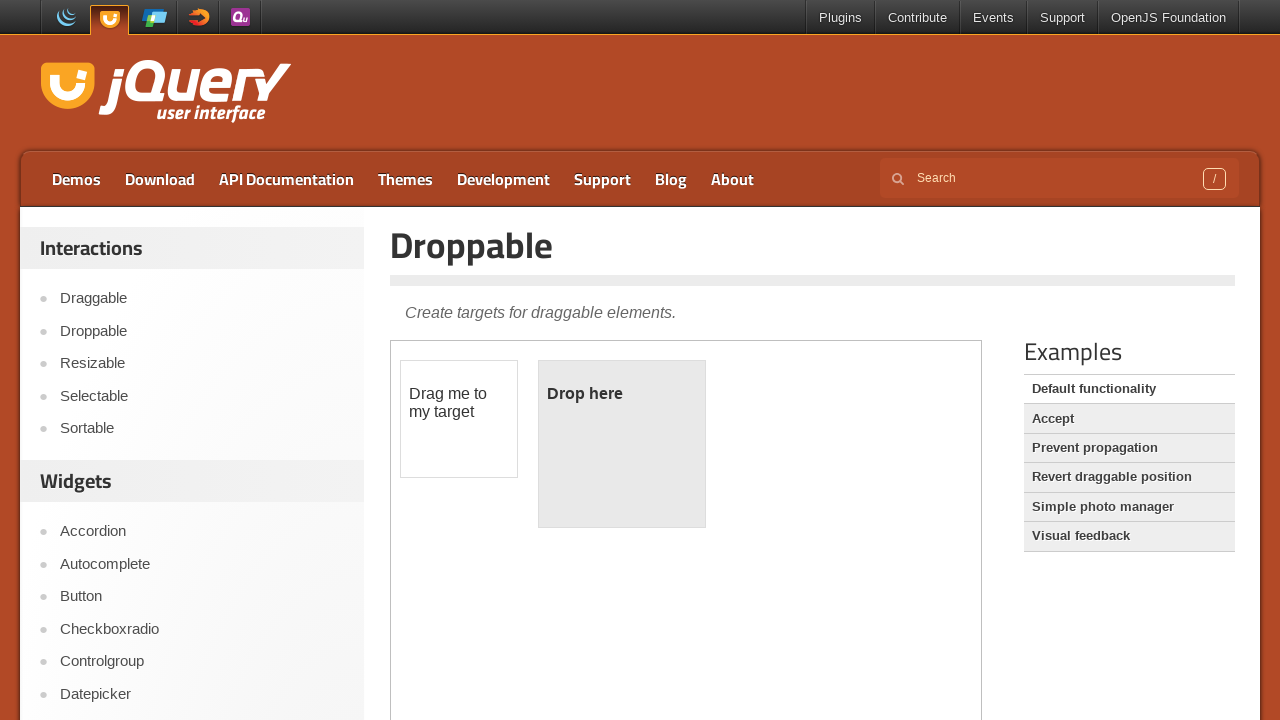

Performed drag and drop action - dragged element onto target at (622, 444)
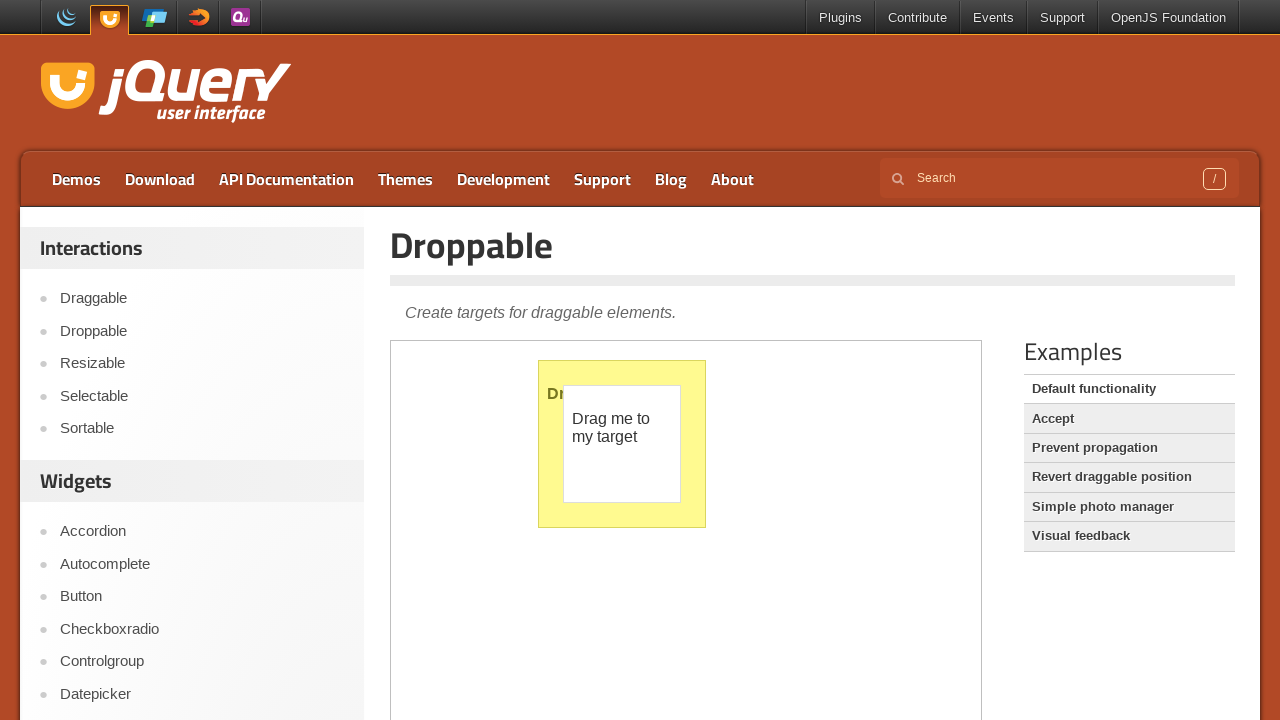

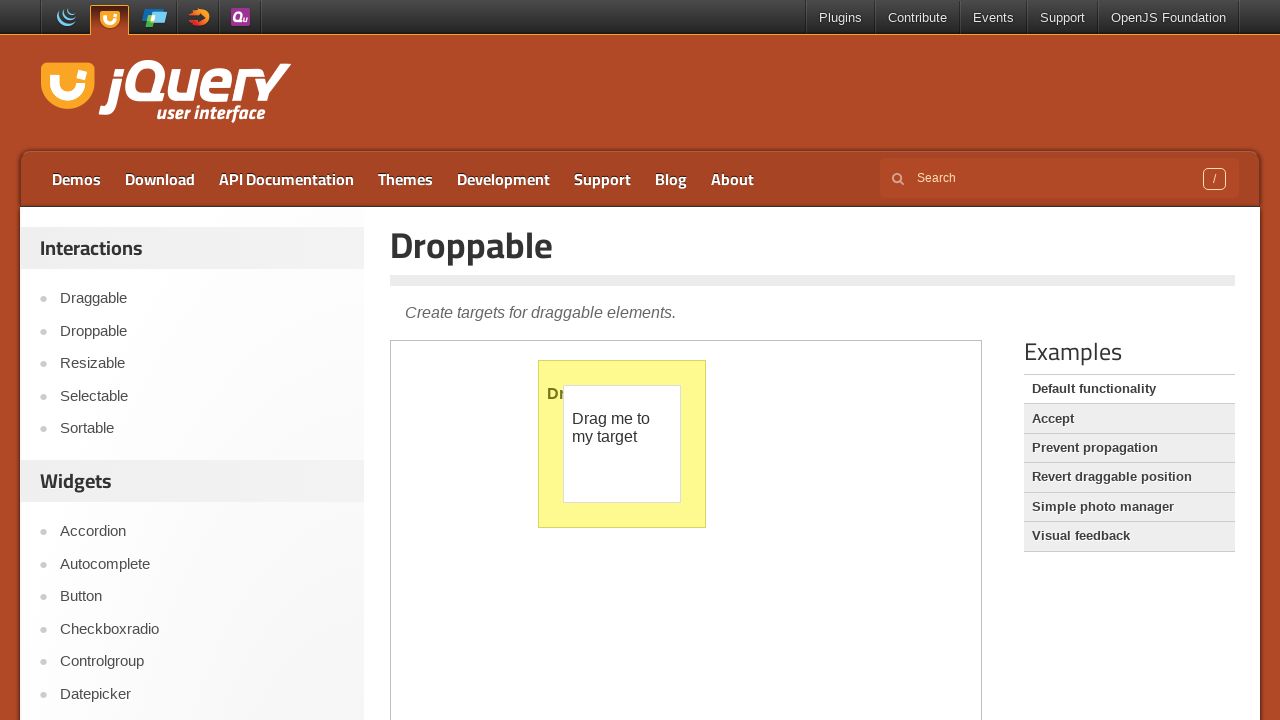